Simply navigates to YouTube homepage to verify the page loads successfully

Starting URL: https://www.youtube.com

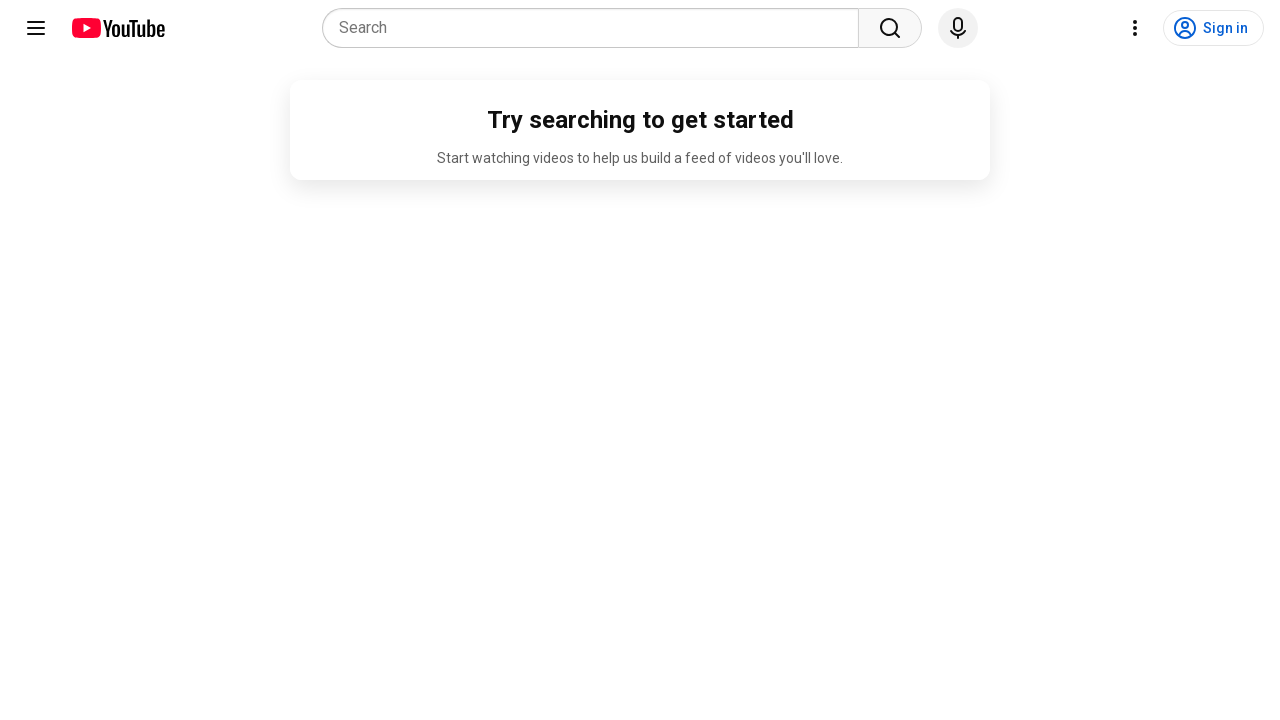

Navigated to YouTube homepage
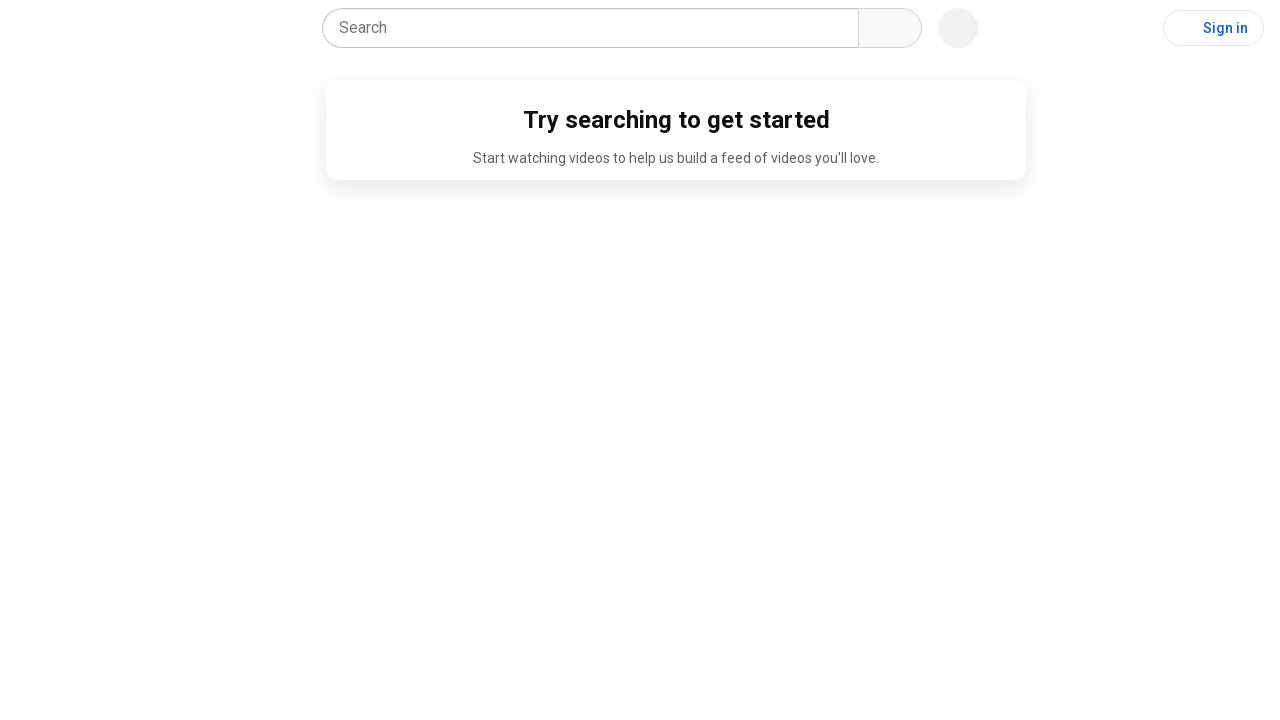

YouTube homepage loaded successfully
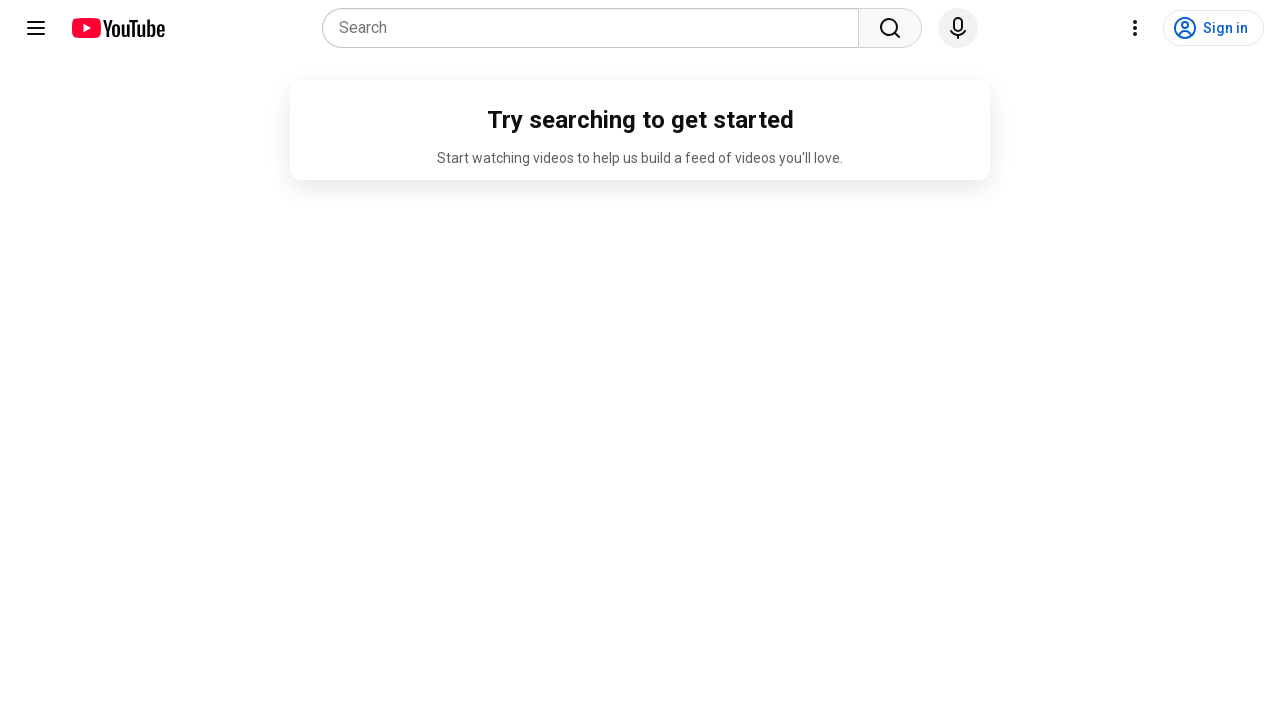

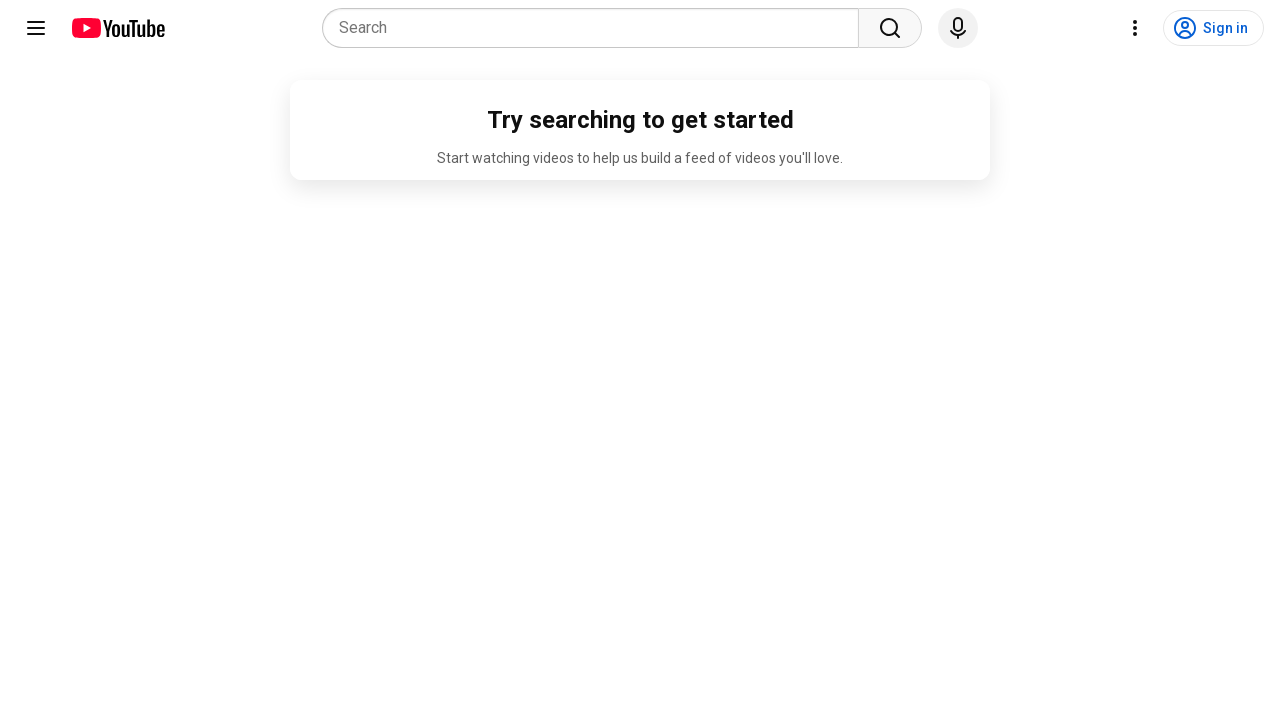